Tests various mouse actions on jspaint.app including clicking the brush tool, click-and-hold on canvas, dragging movements, double-click, and context-click interactions.

Starting URL: https://jspaint.app/

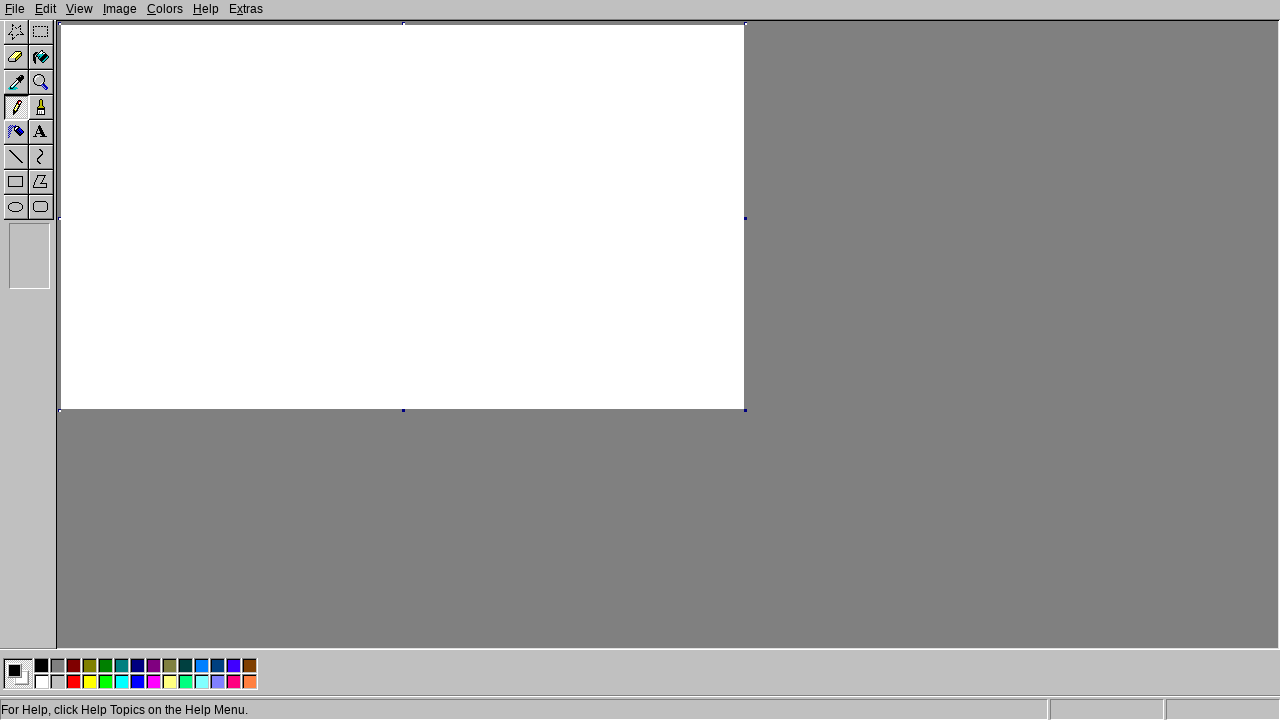

Canvas element loaded and located
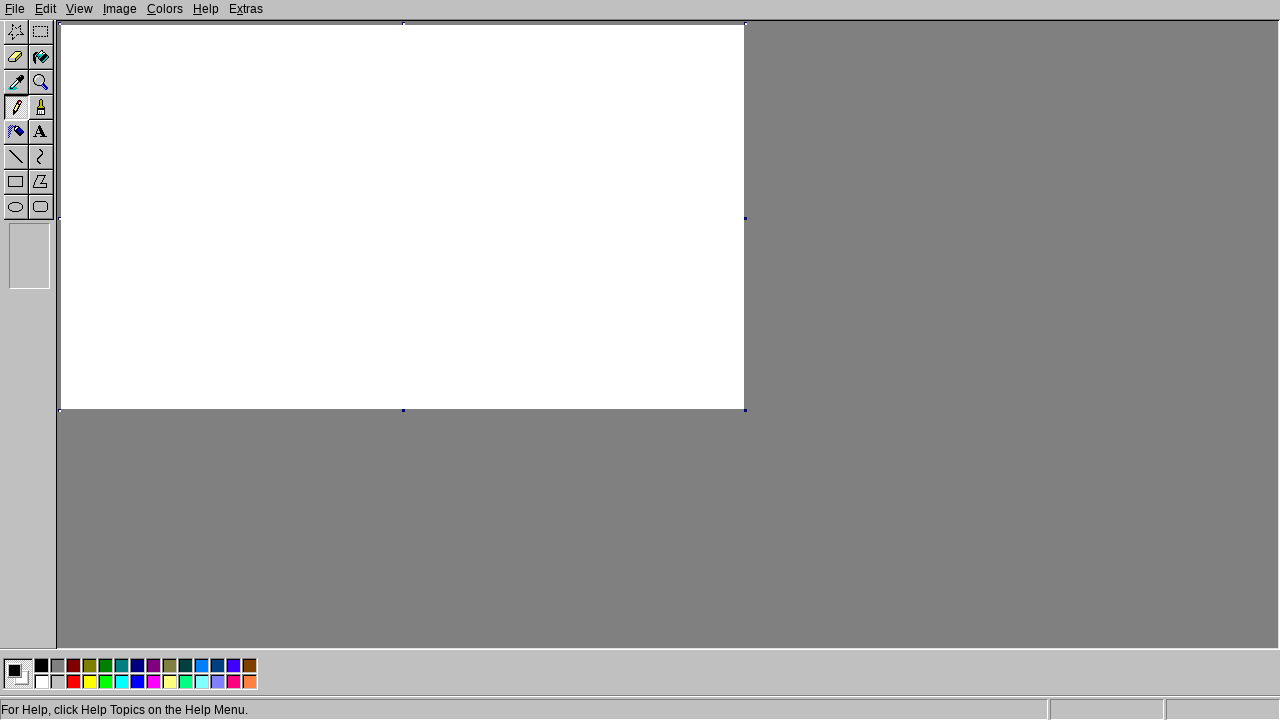

Tools panel loaded
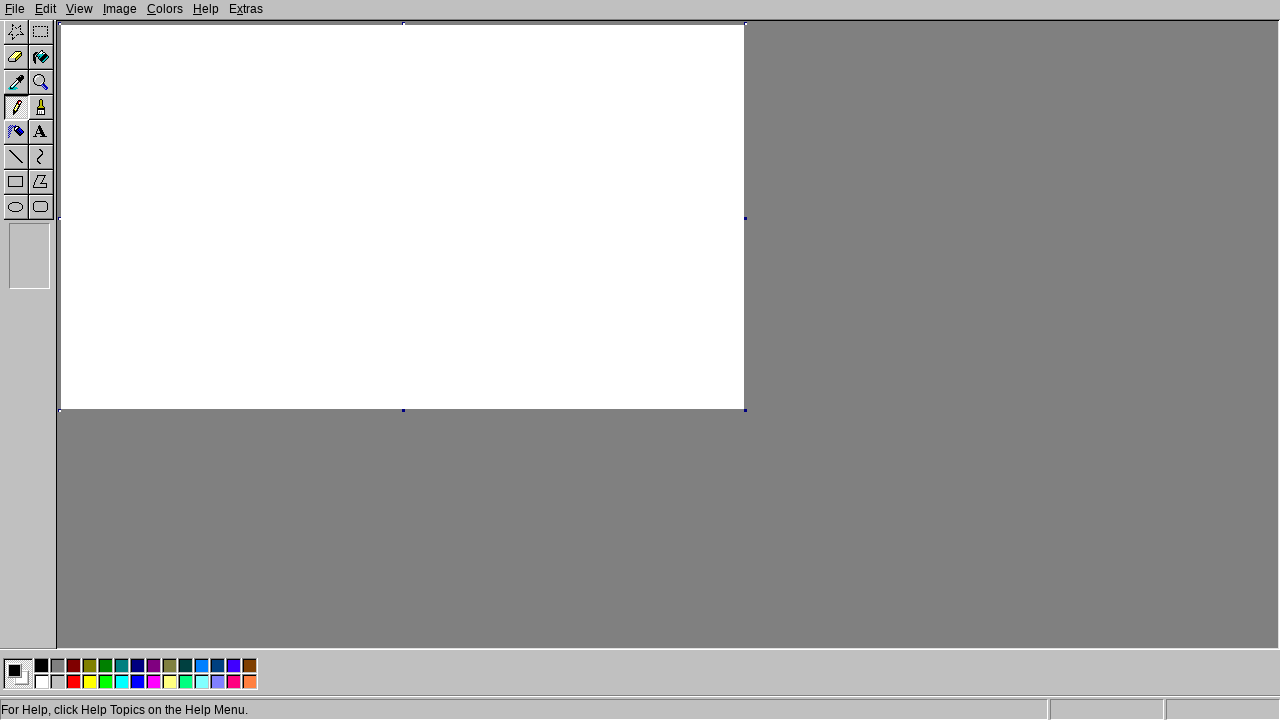

Clicked the Brush tool at (42, 108) on [title='Brush']
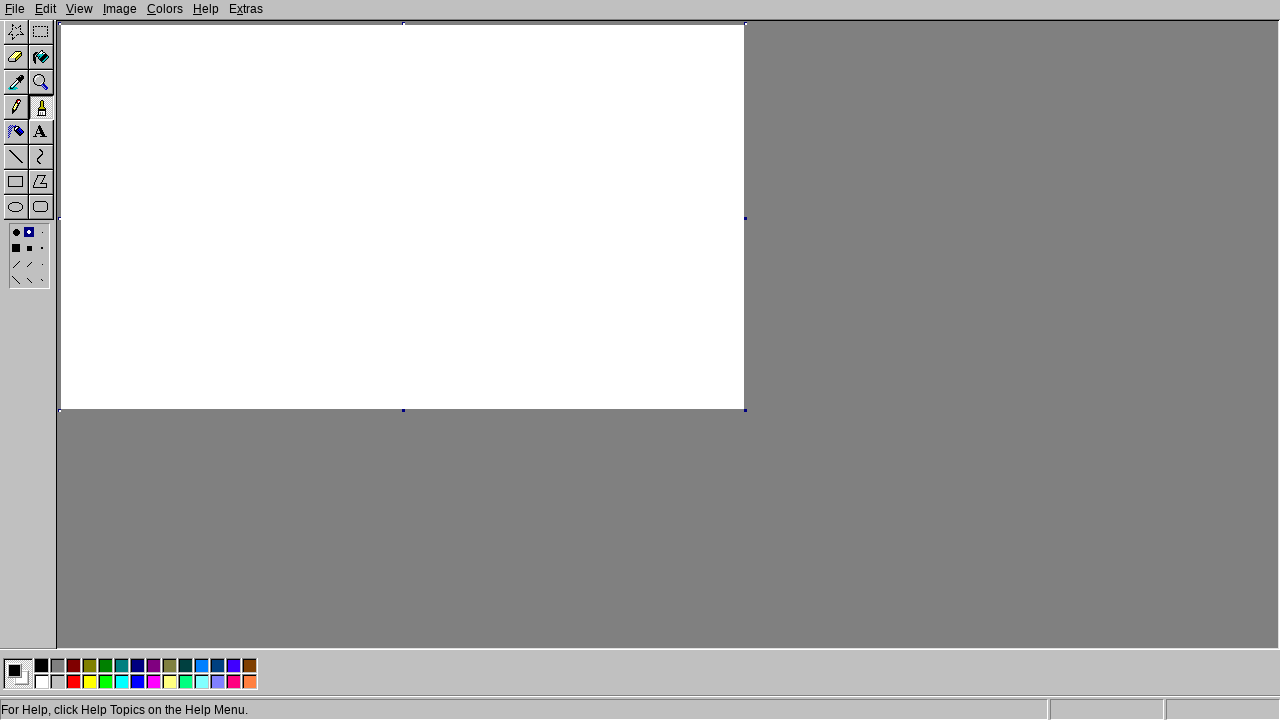

Moved mouse to canvas center at (402, 217)
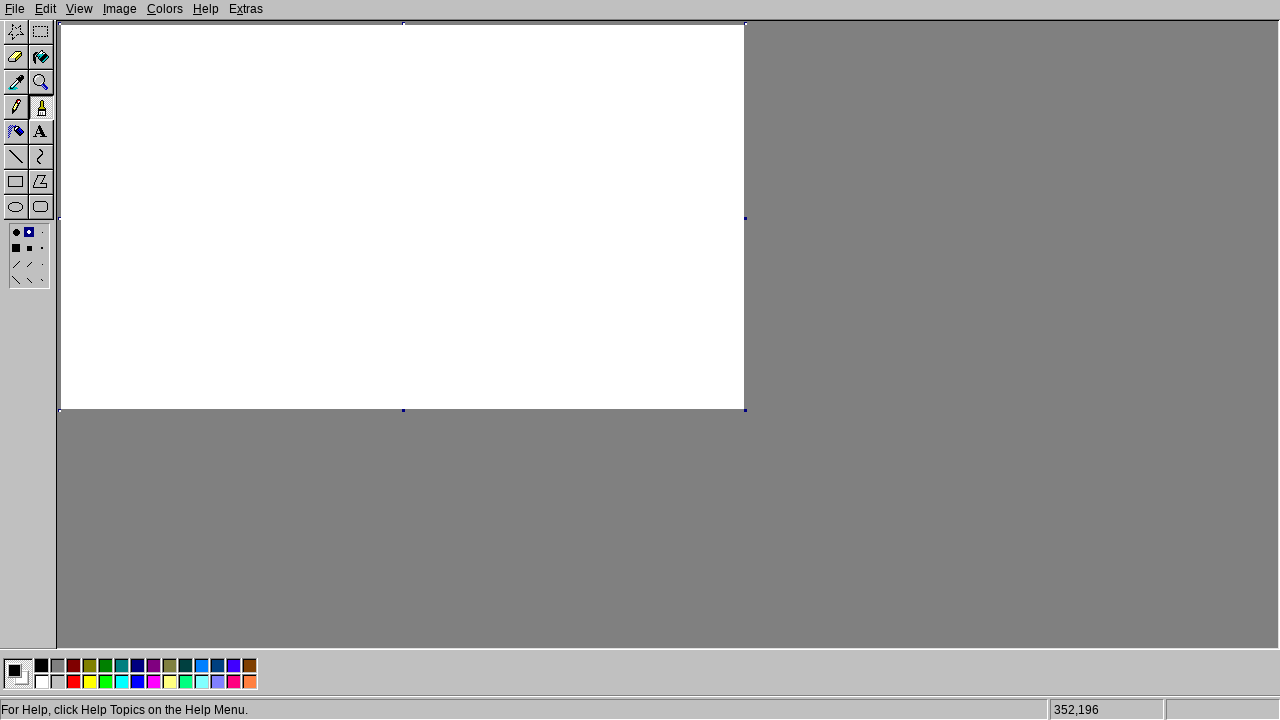

Pressed mouse button down on canvas at (402, 217)
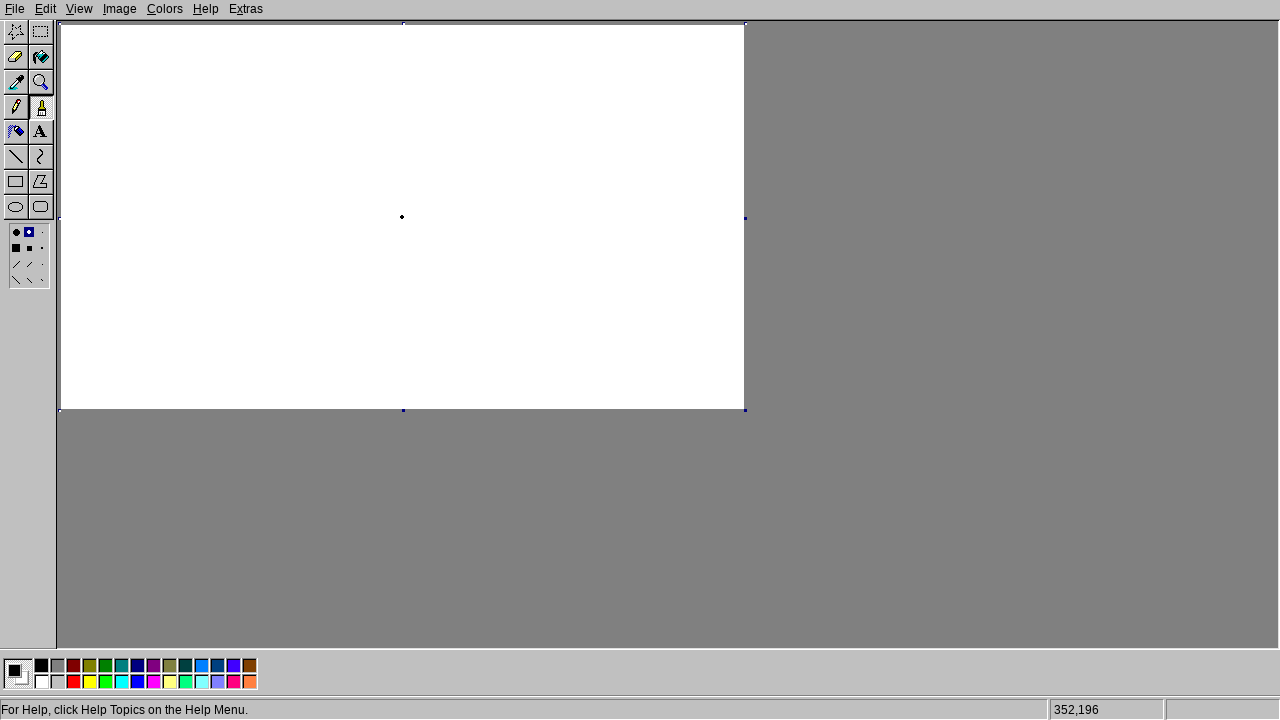

Dragged mouse to brush tool location while holding button at (42, 108)
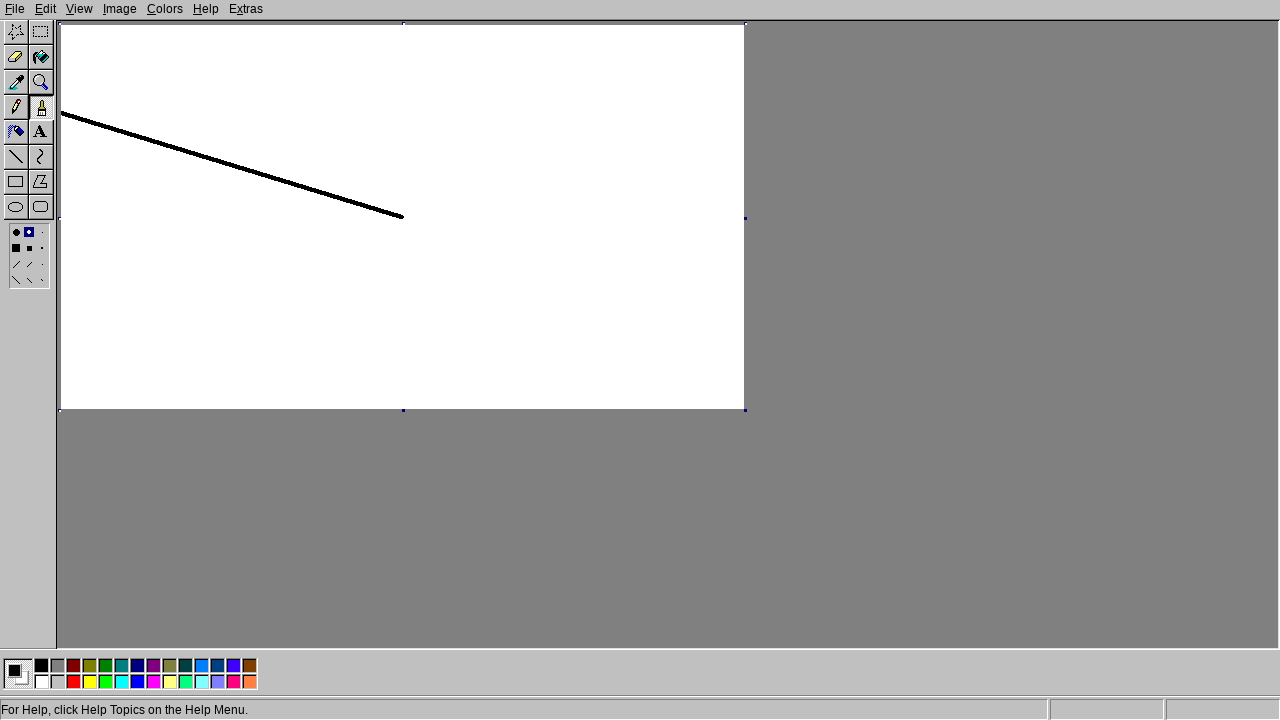

Dragged mouse by offset (55, -55) while holding button at (96, 52)
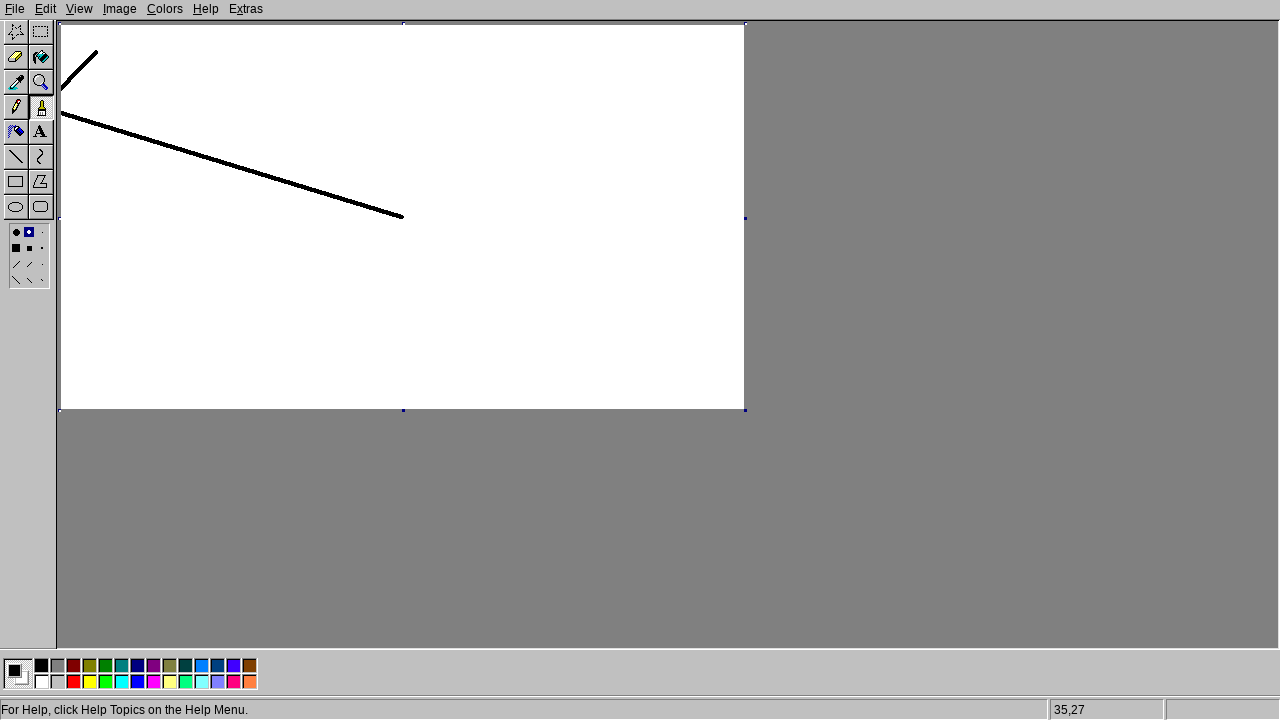

Released mouse button at (96, 52)
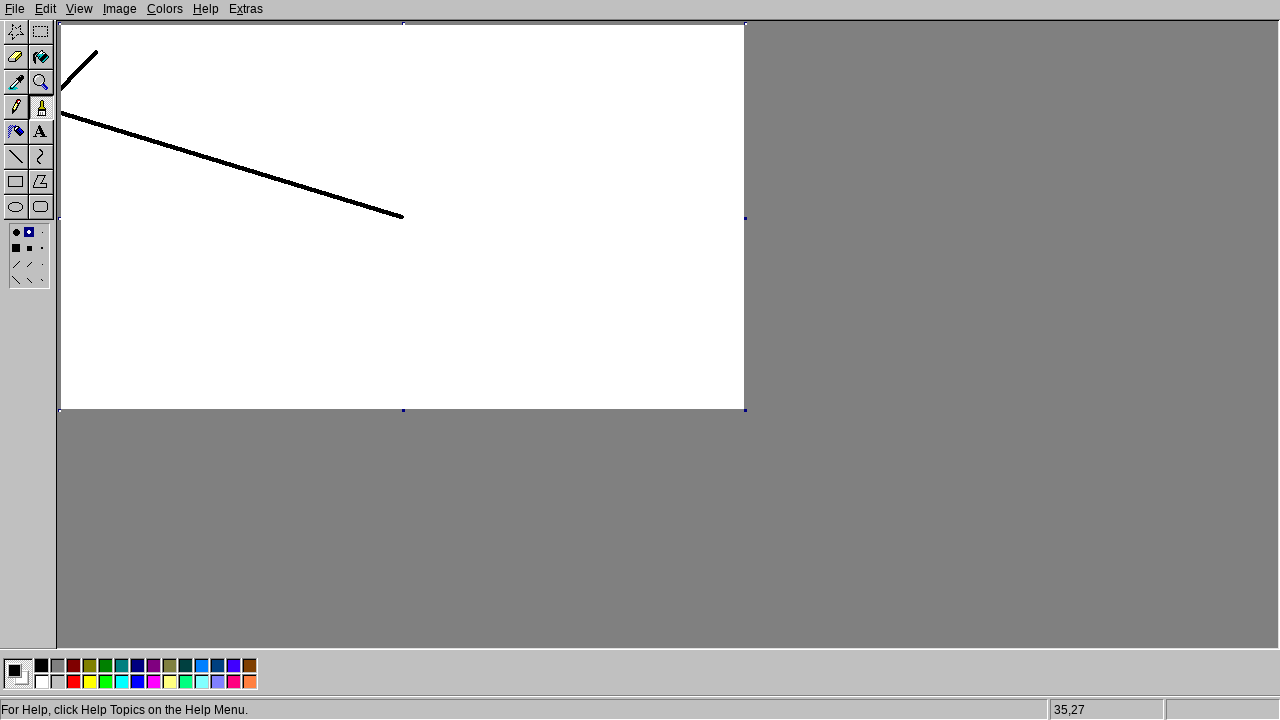

Moved mouse to top-left corner (0, 0) at (0, 0)
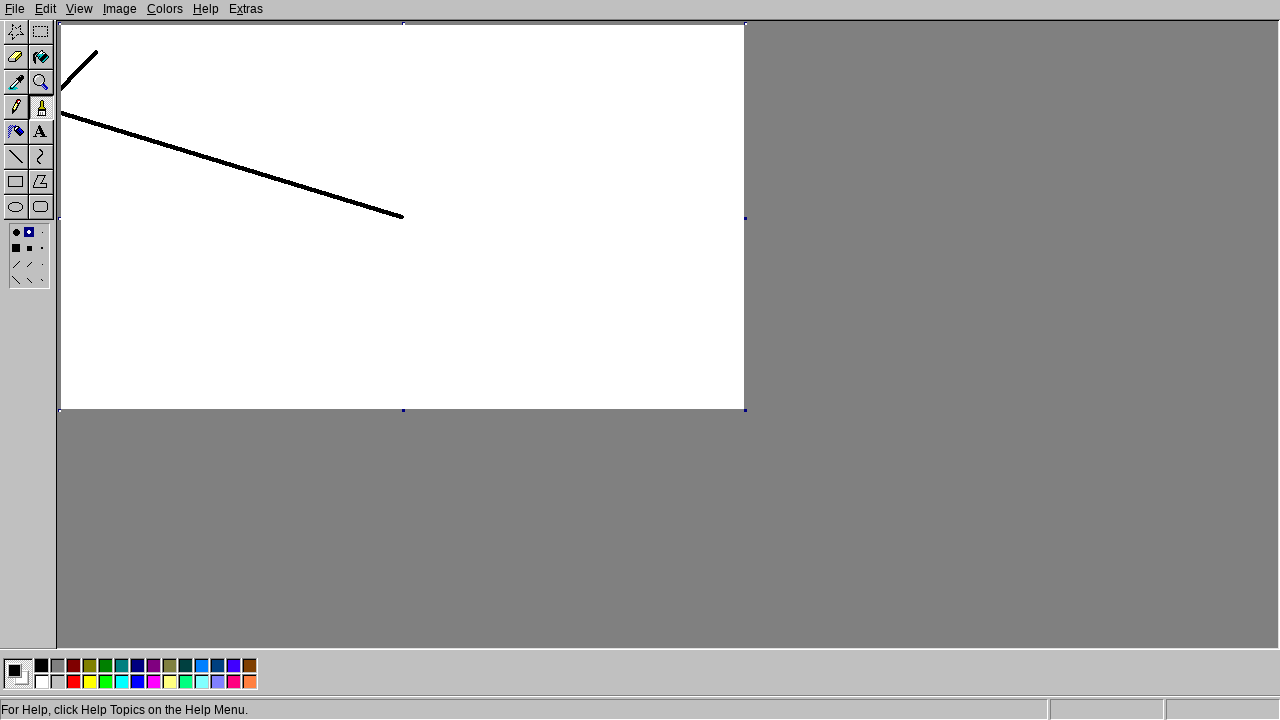

Double-clicked the Brush tool at (42, 108) on [title='Brush']
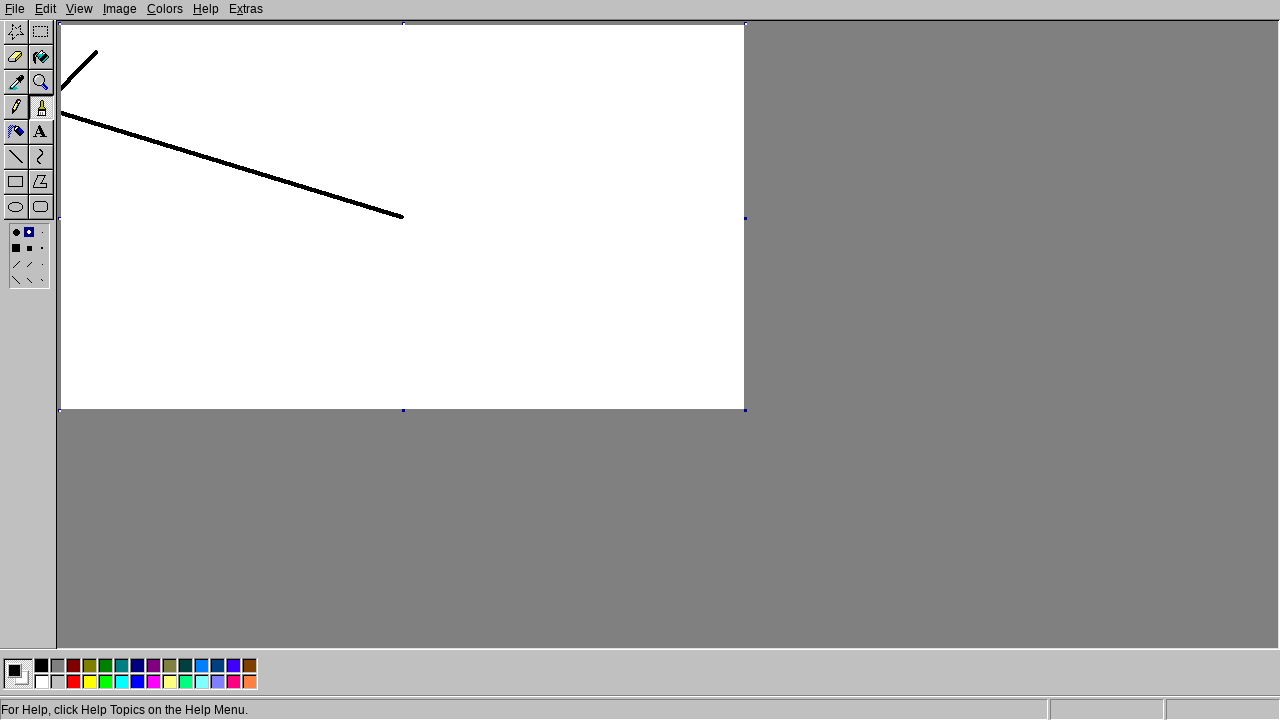

Right-clicked (context-clicked) on the Brush tool at (42, 108) on [title='Brush']
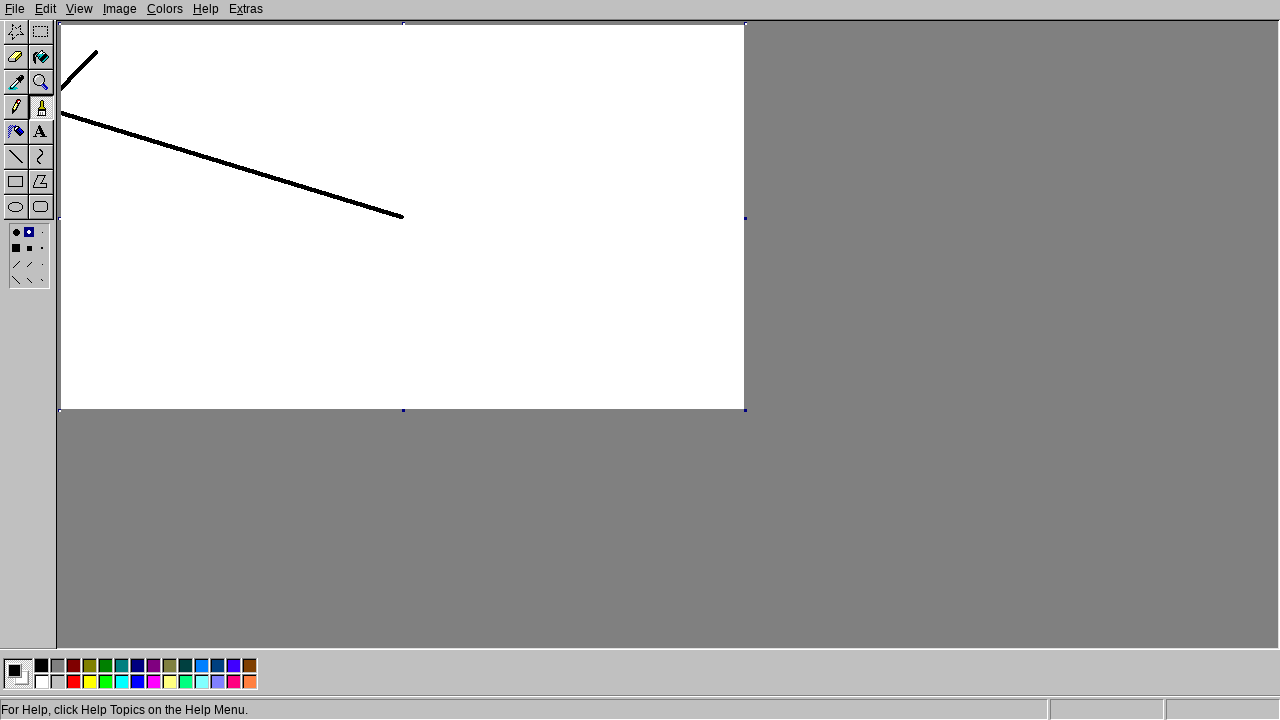

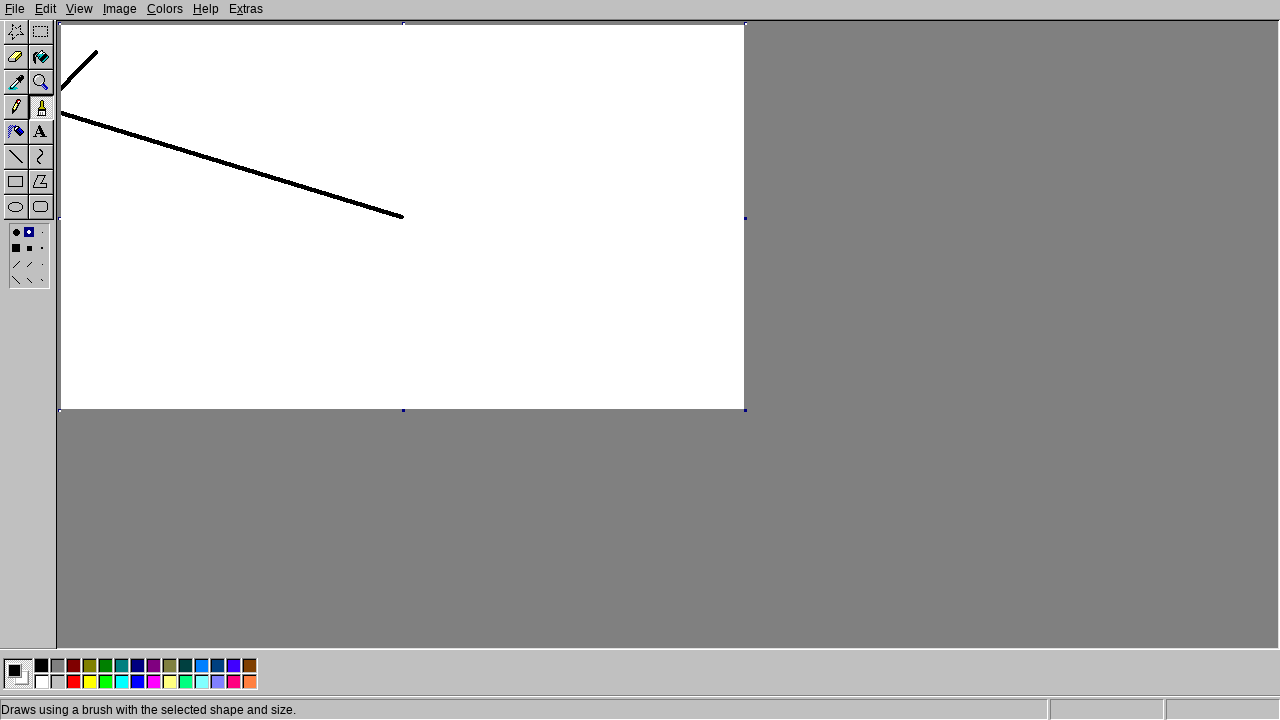